Tests that a cyclone event page (Hurricane Nicole) loads successfully on Data Commons, verifying the header, map section, property values table, and charts are displayed correctly.

Starting URL: https://datacommons.org/event/cyclone/ibtracs_2022309N16290

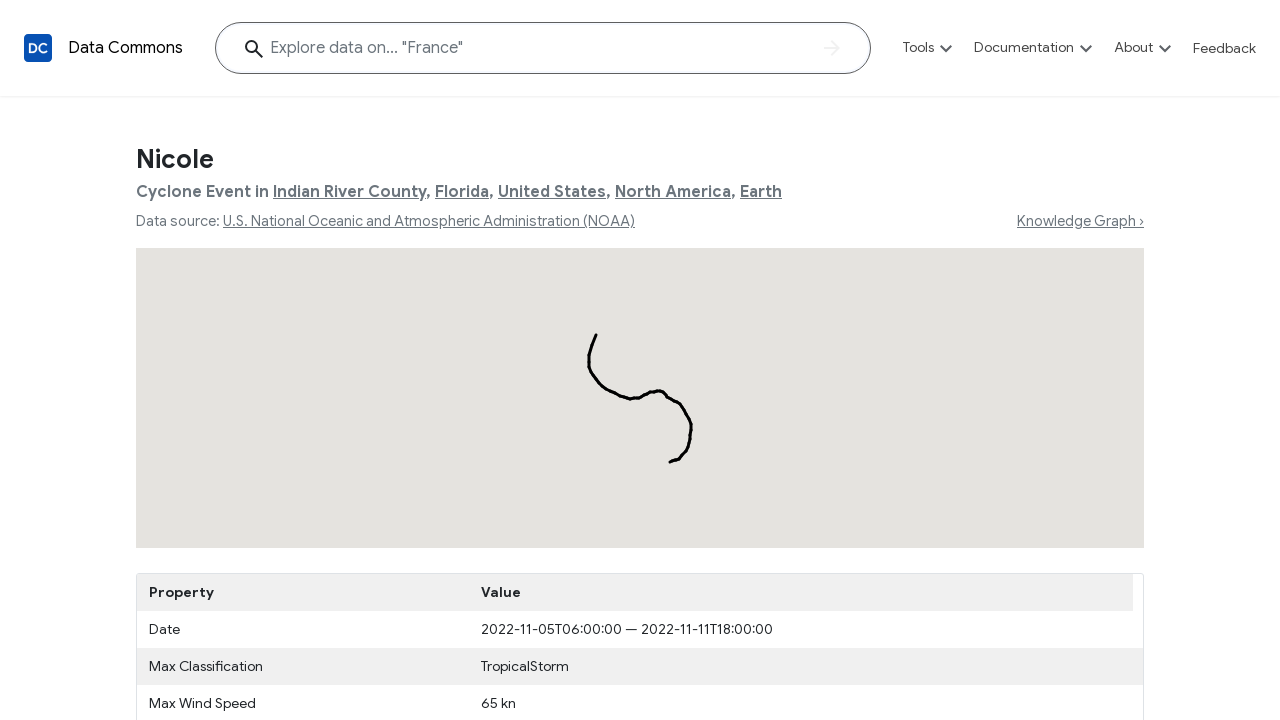

Page title loaded and contains 'Nicole - Event Page - Data Commons'
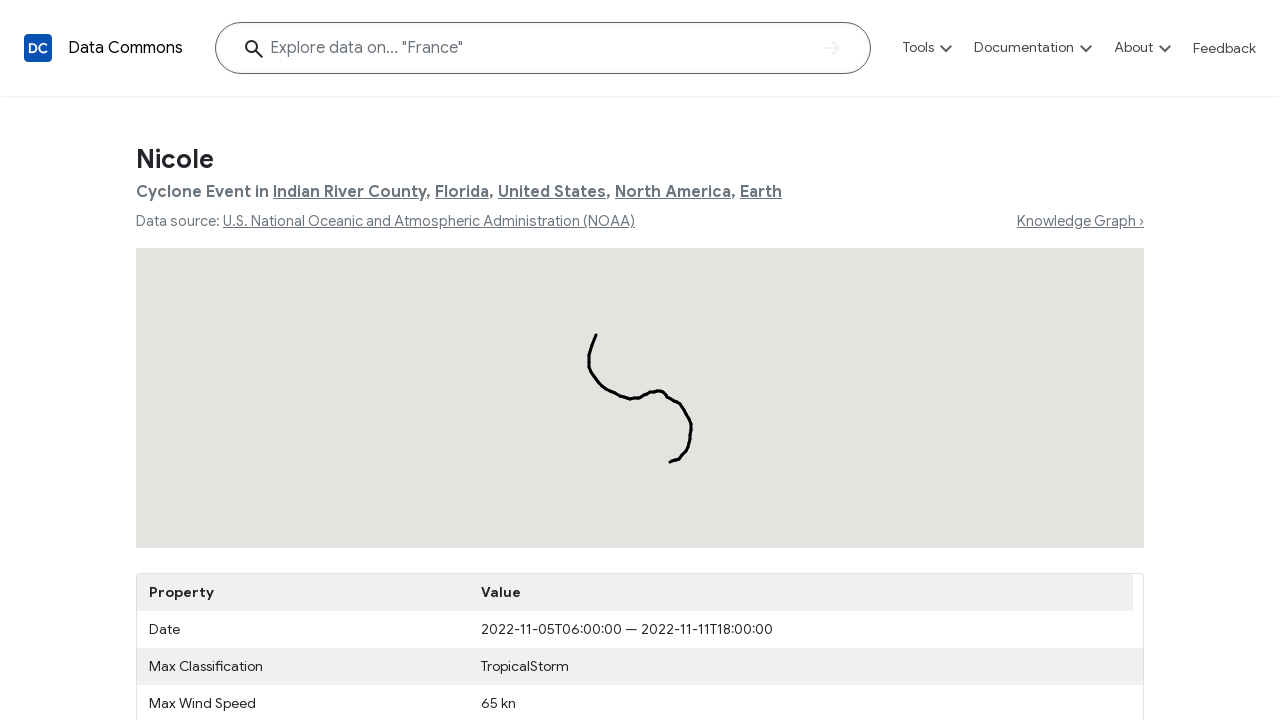

Header h1 element loaded
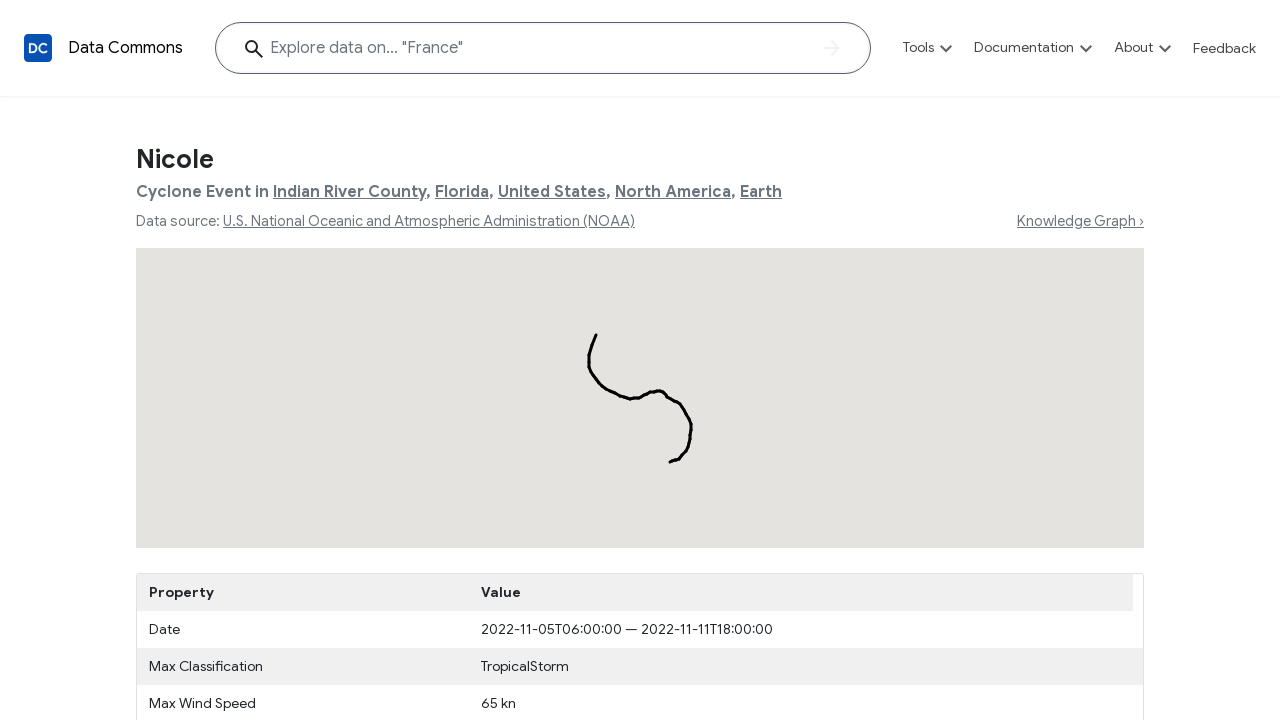

Verified page title is 'Nicole'
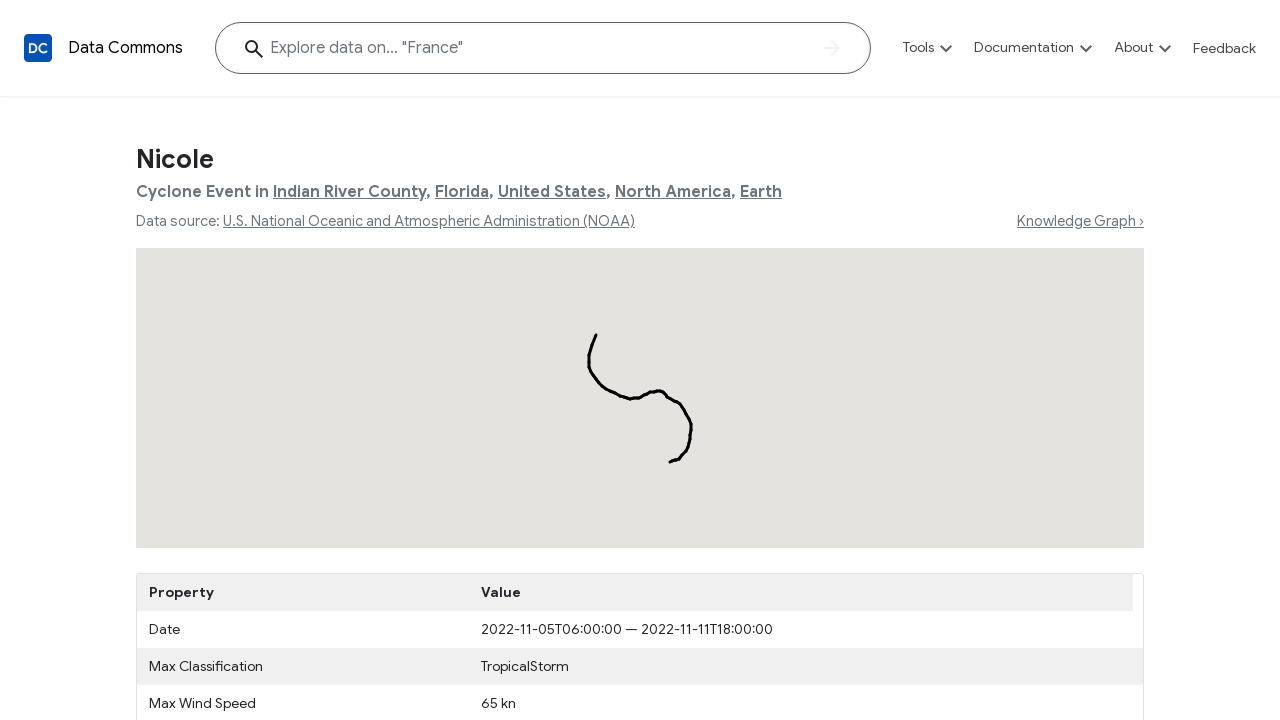

Verified subtitle displays correct cyclone event location information
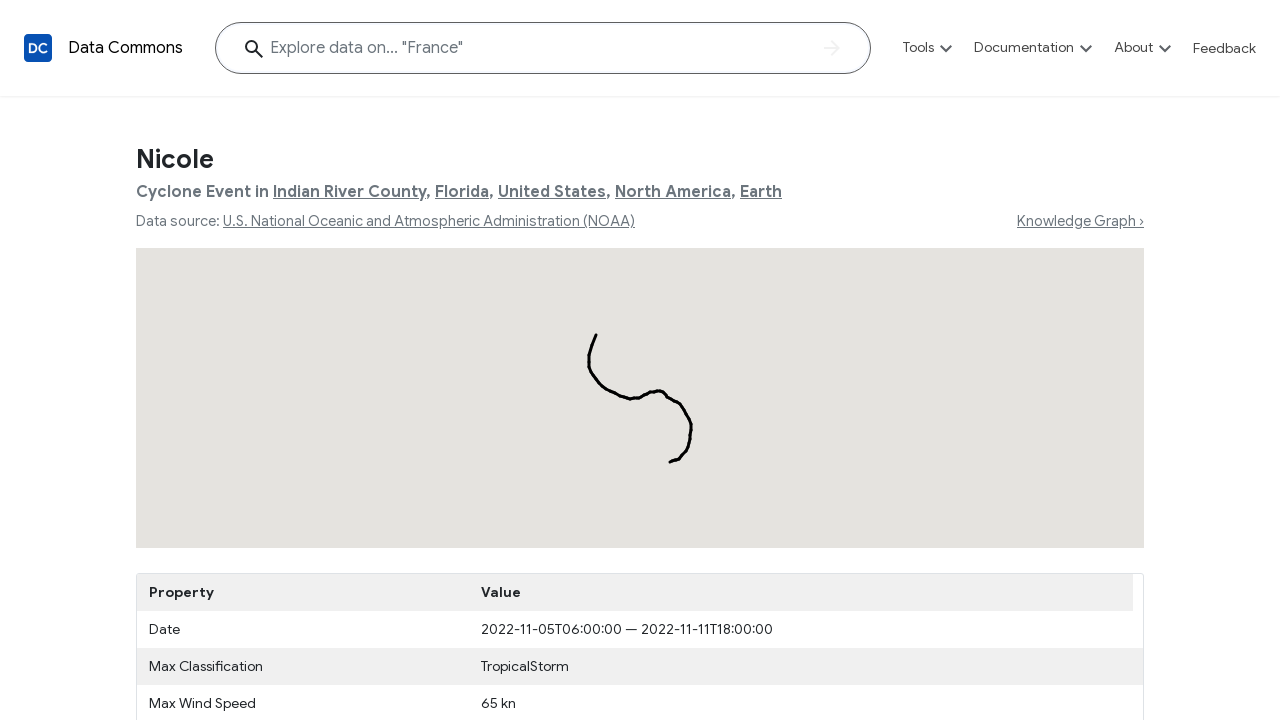

Map container loaded
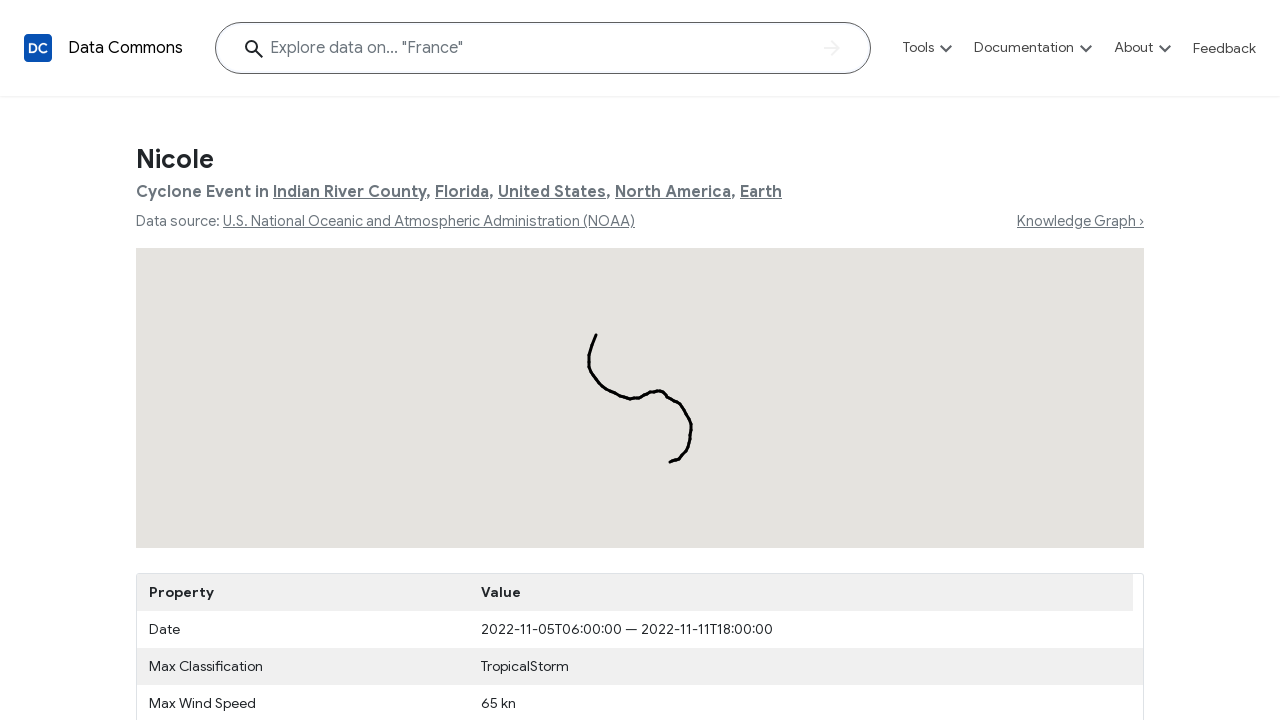

Verified map iframe is present (count: 1)
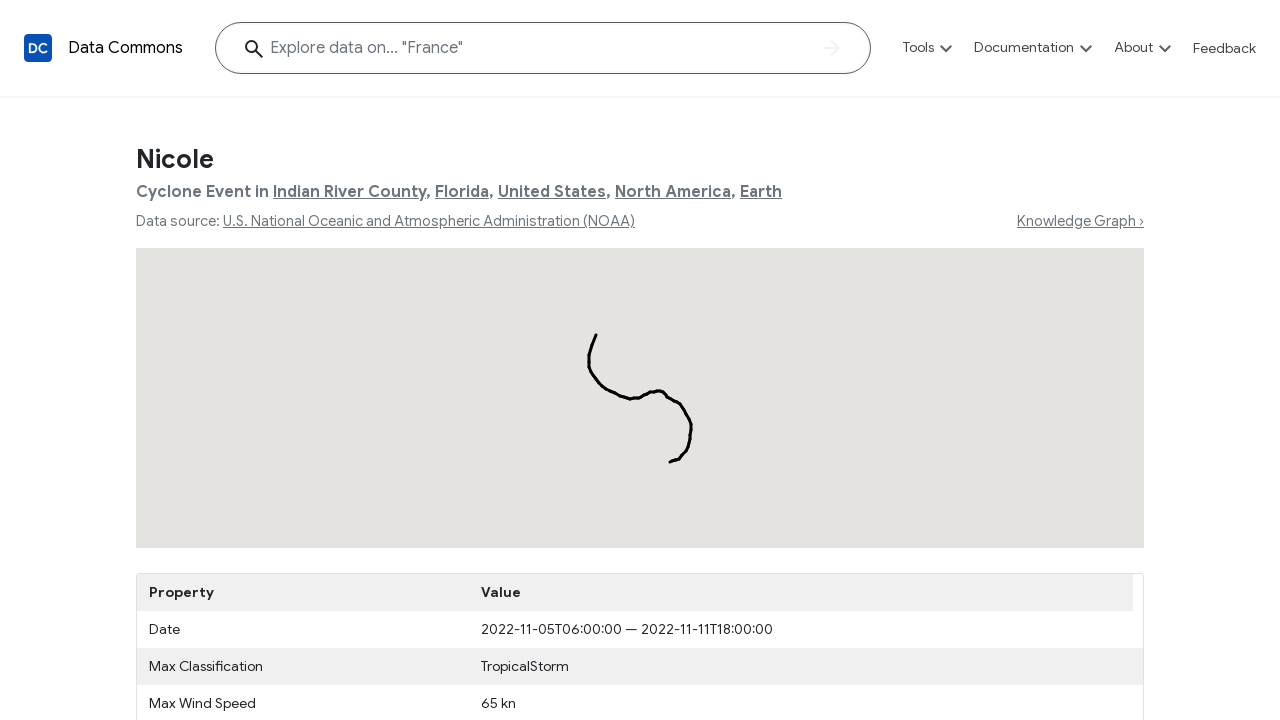

Property values table loaded
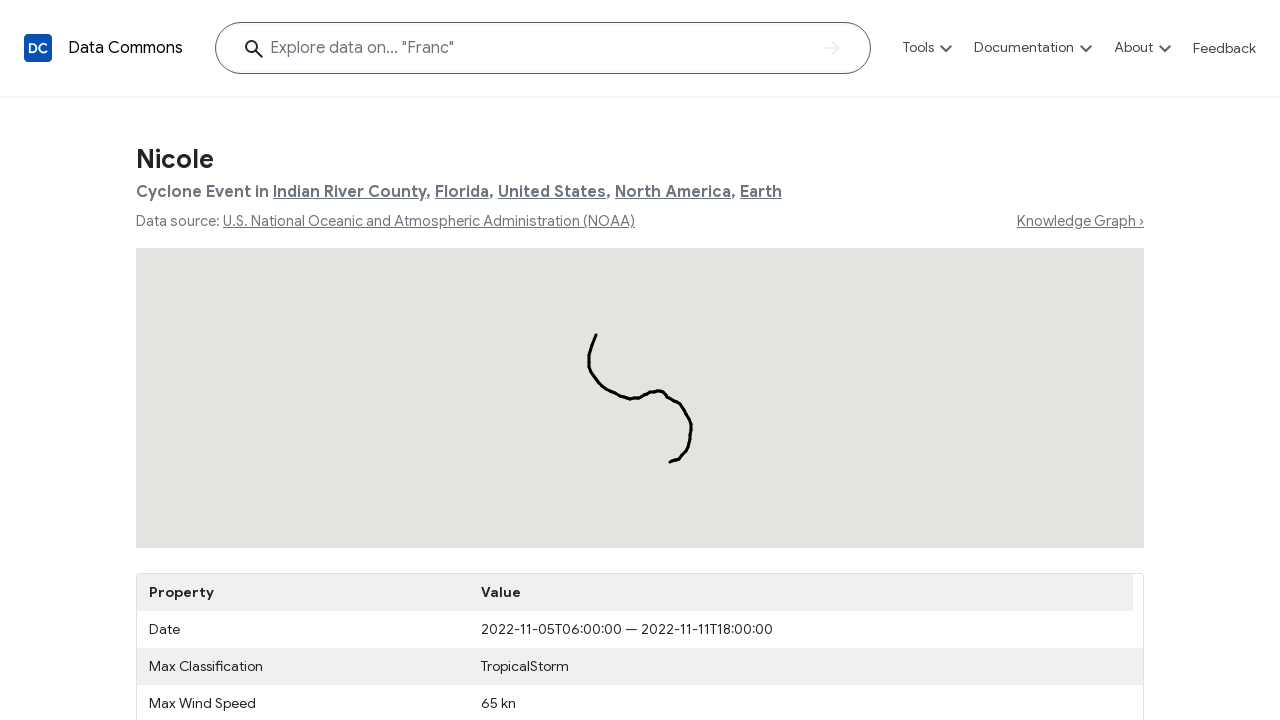

Verified property values table has more than 3 rows
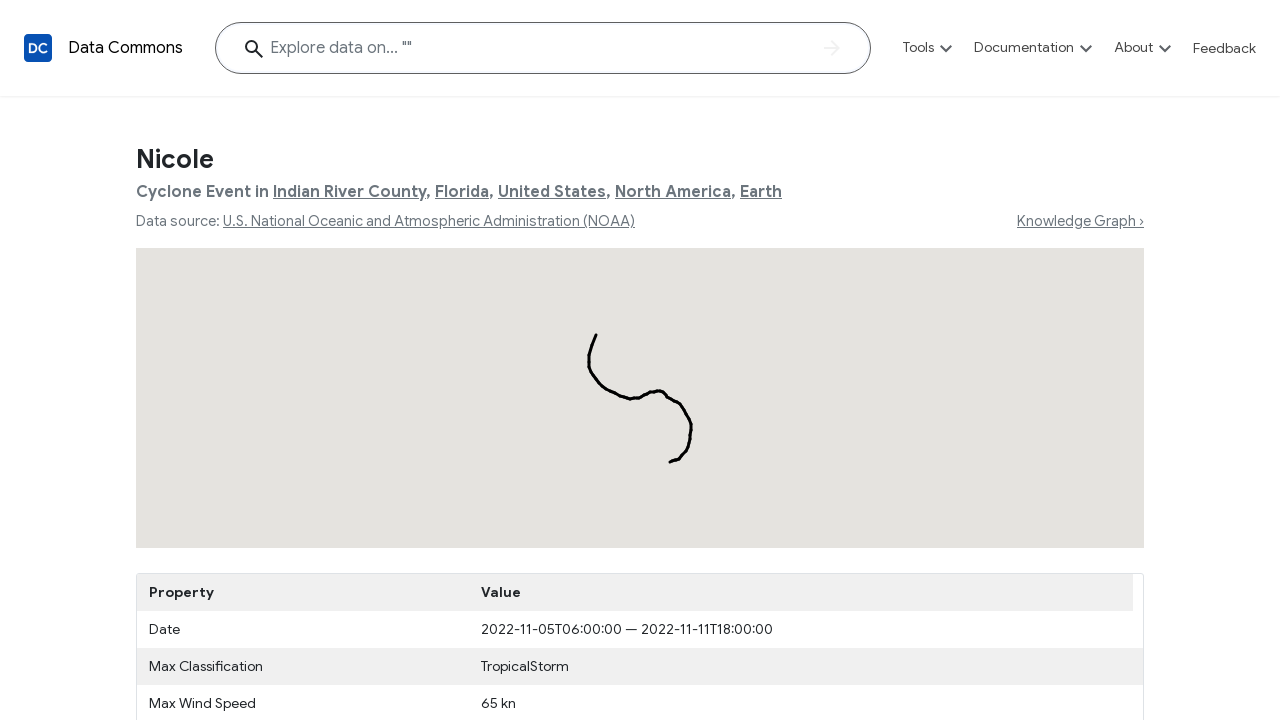

Verified first cell in date row contains 'Date'
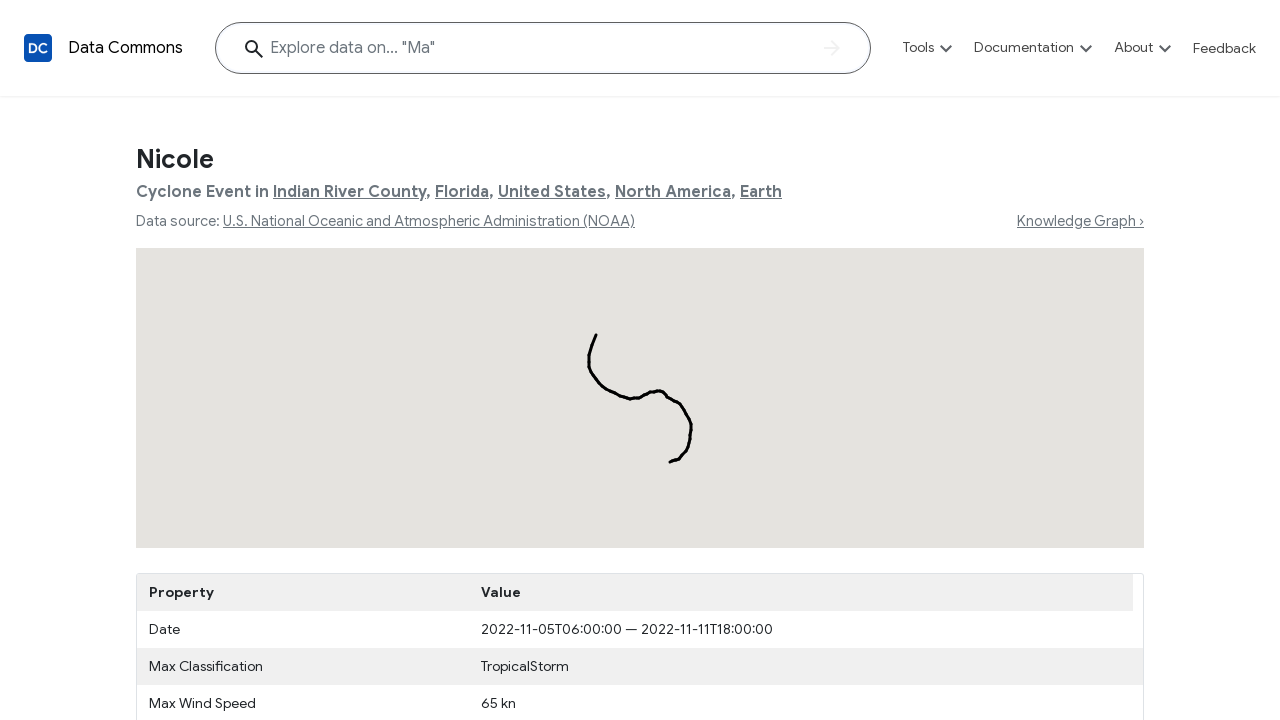

Verified date range is correct: 2022-11-05T06:00:00 — 2022-11-11T18:00:00
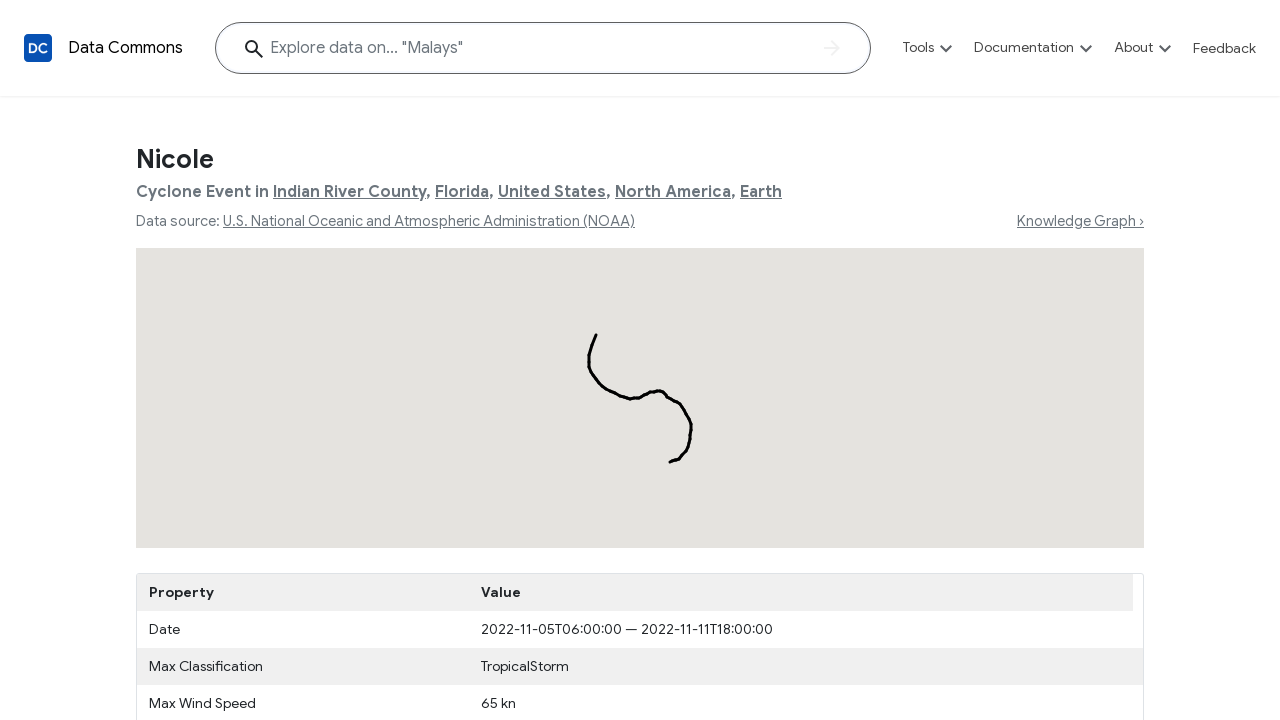

Chart SVG elements loaded
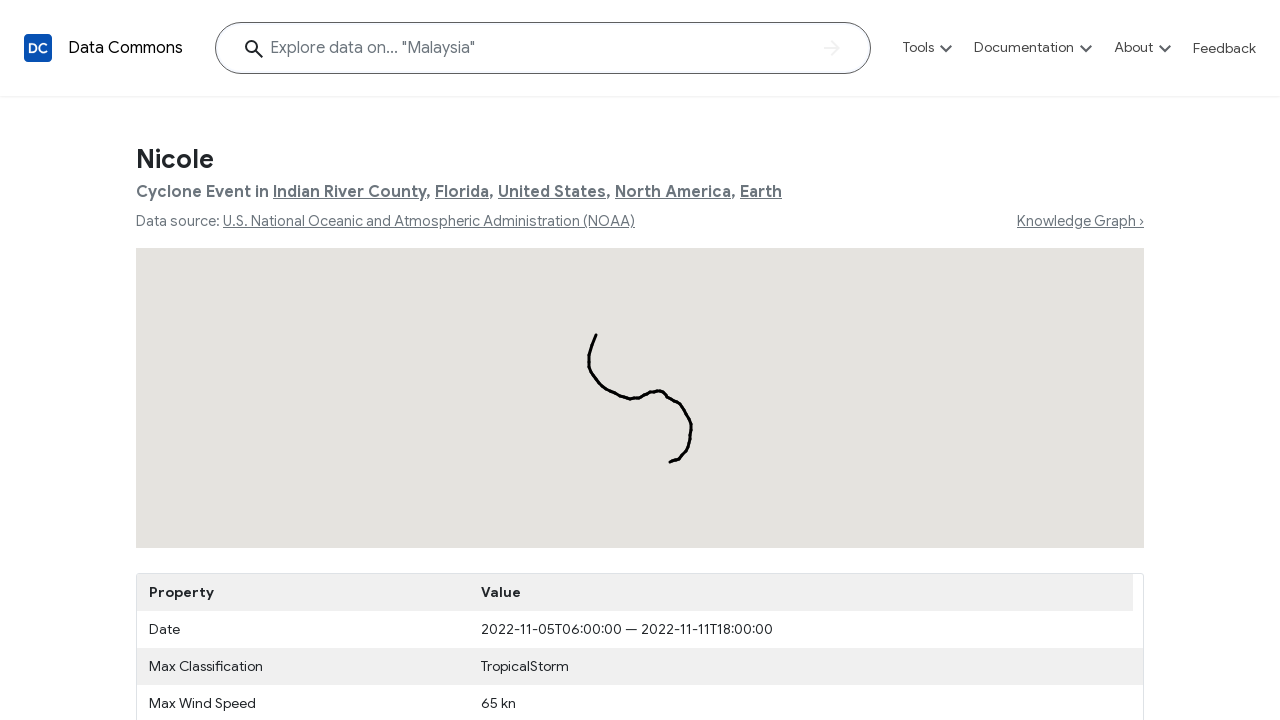

Verified more than 4 chart containers are displayed
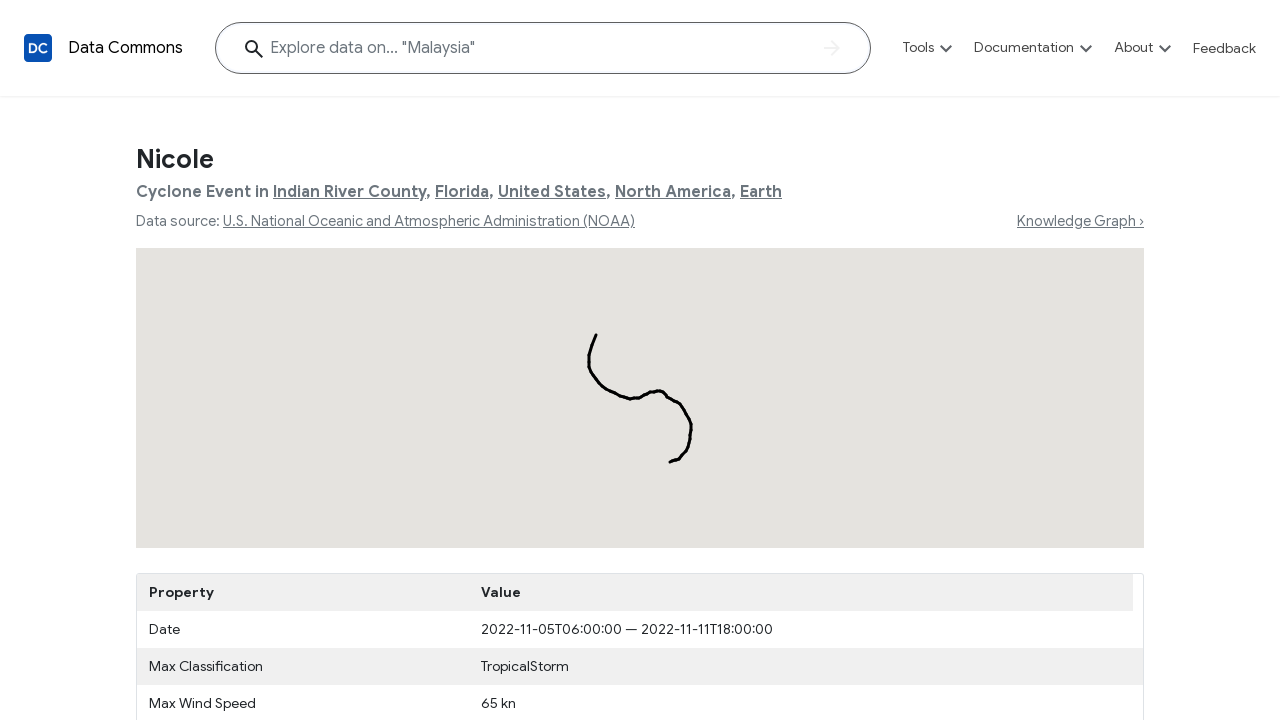

Verified first chart contains exactly 1 line element
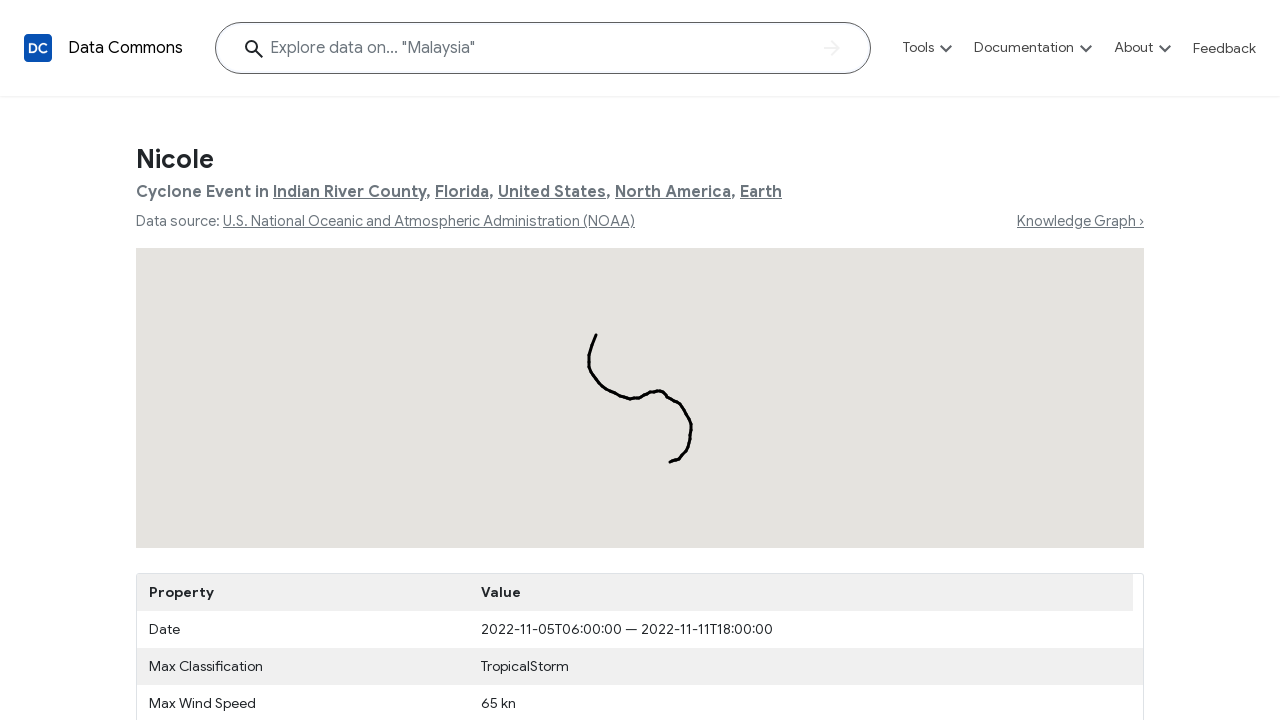

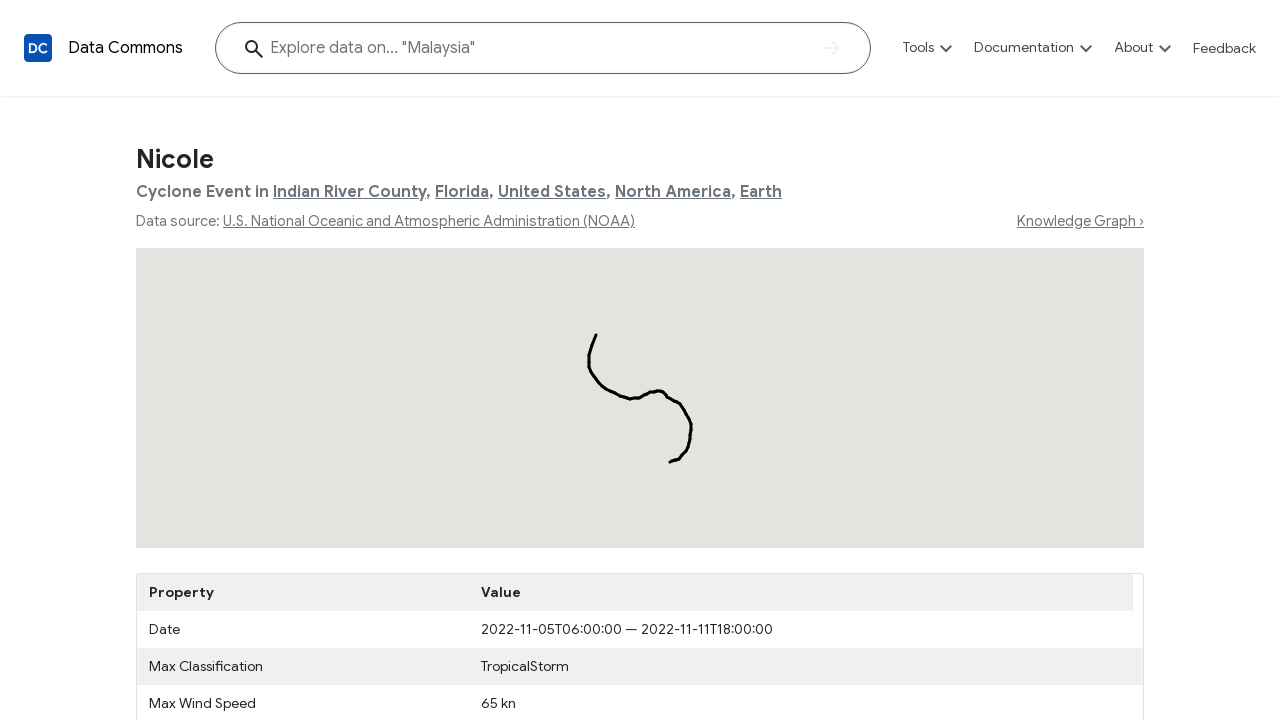